Tests input field functionality by entering a number, clearing it, and verifying the field is displayed

Starting URL: https://the-internet.herokuapp.com/inputs

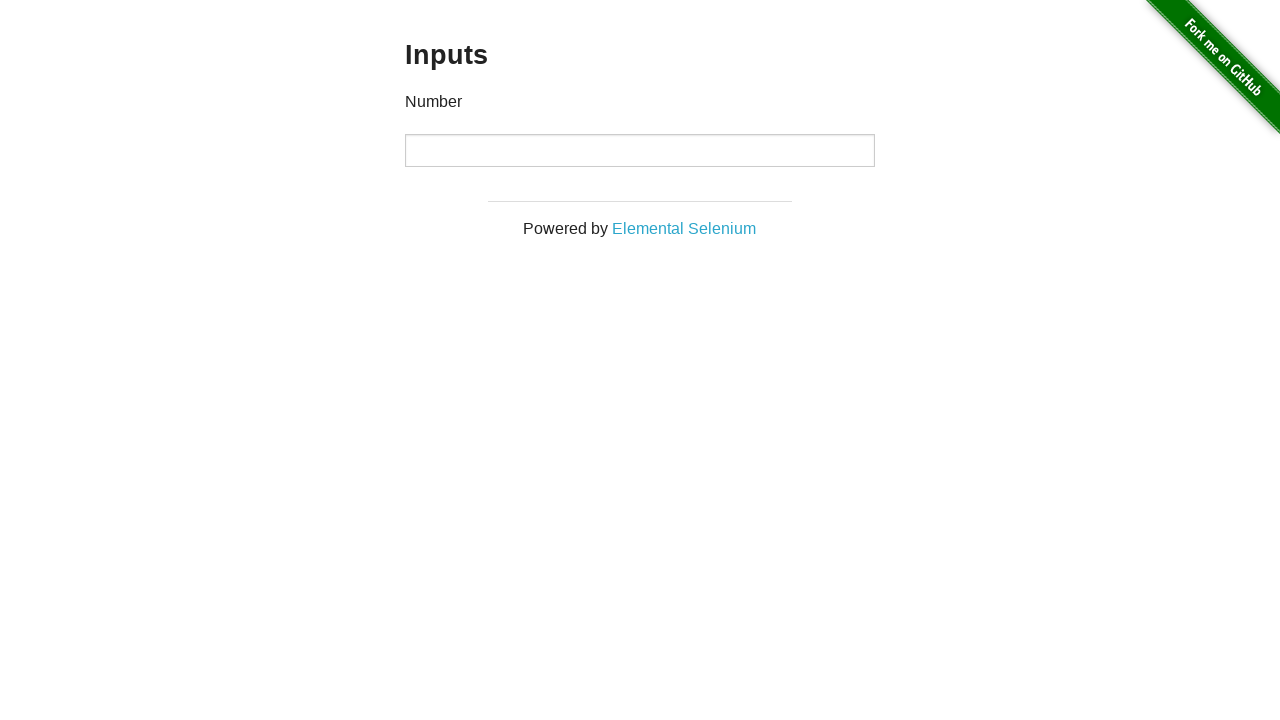

Clicked on the number input field at (640, 150) on xpath=//input[@type='number']
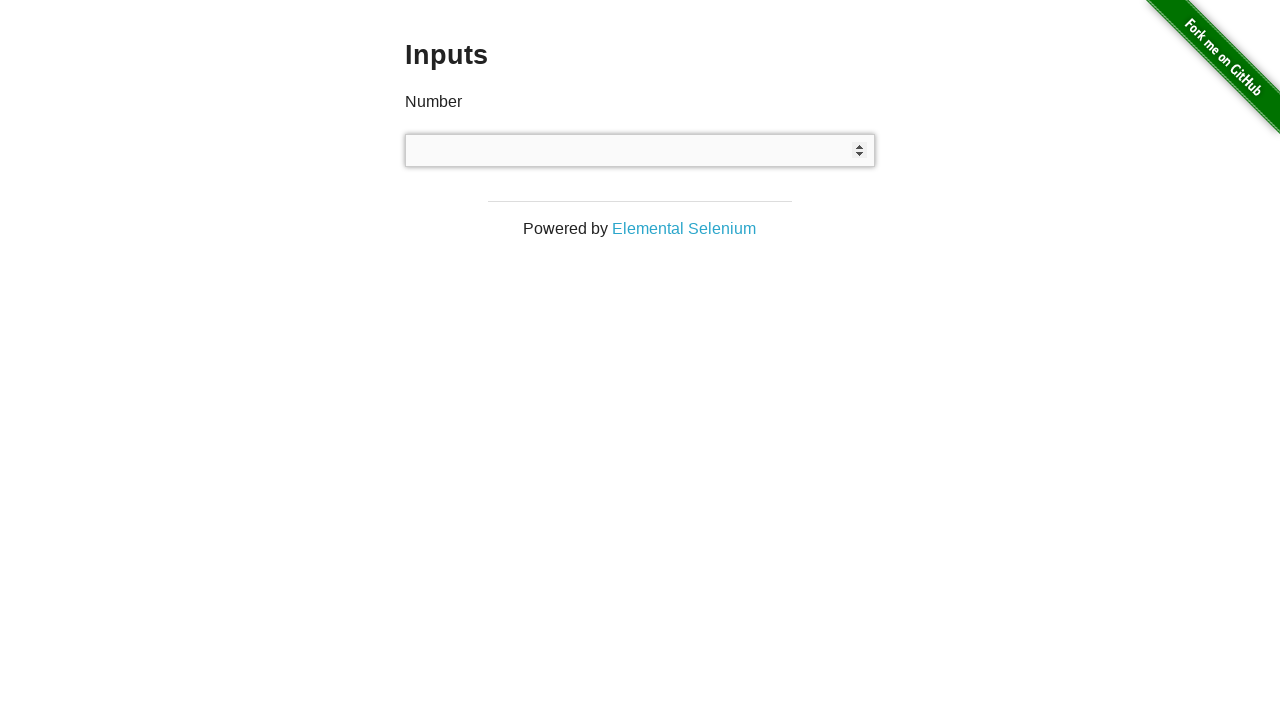

Entered '250' into the number input field on //input[@type='number']
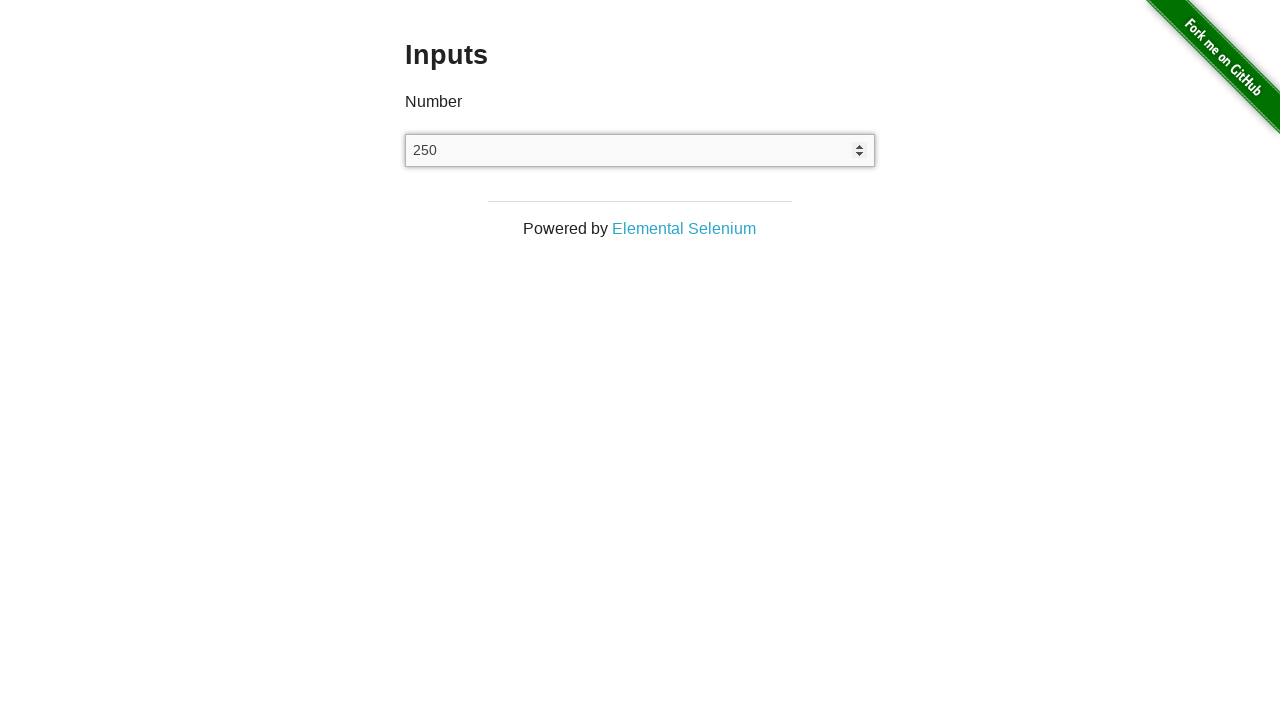

Cleared the number input field on //input[@type='number']
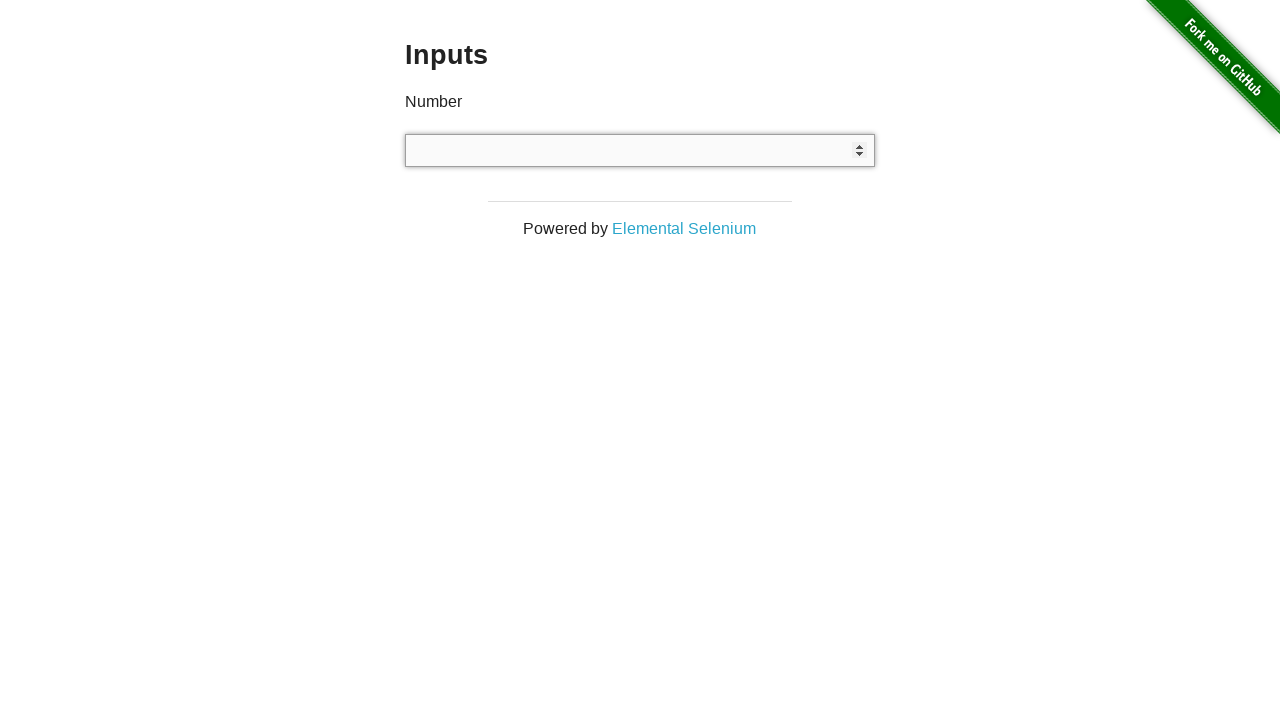

Verified the input field is visible
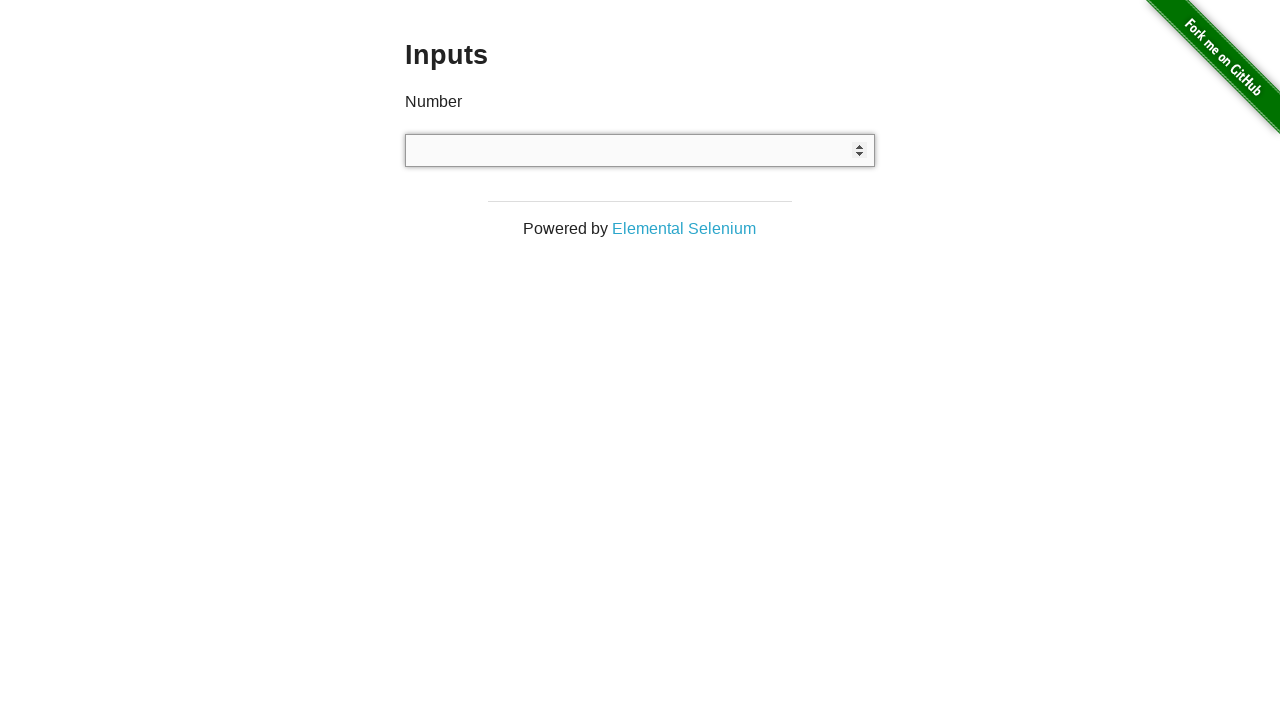

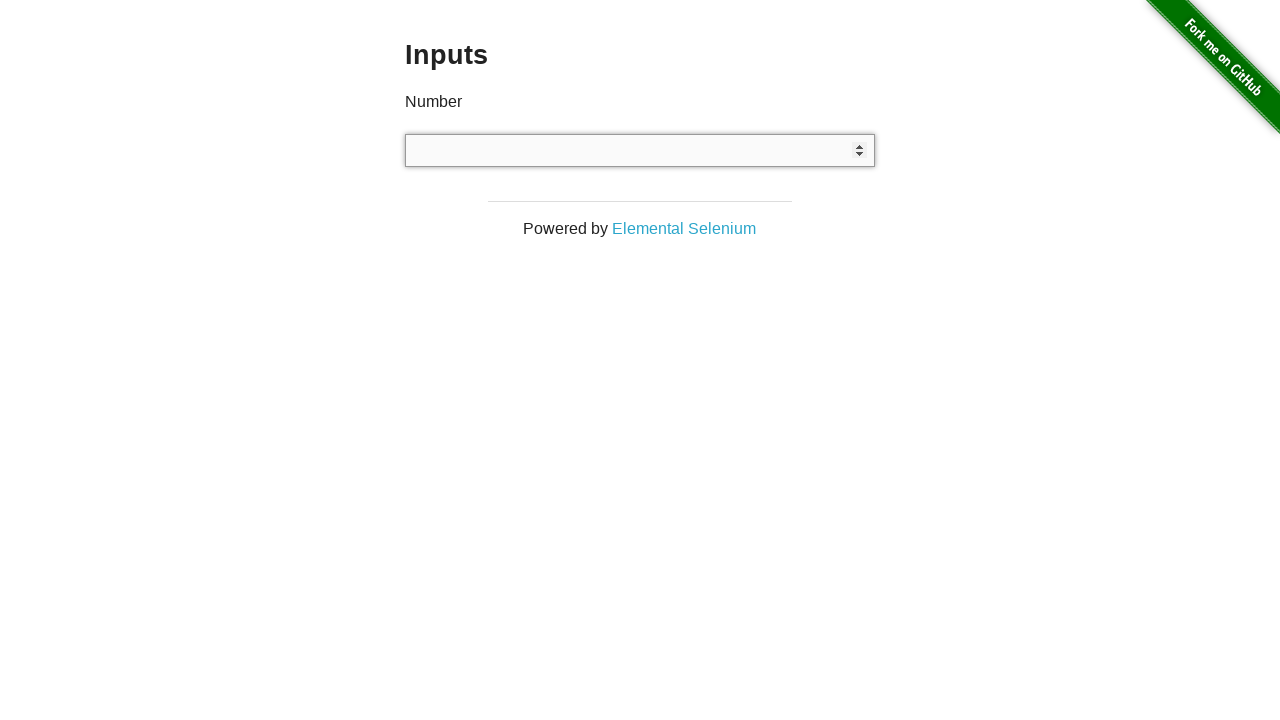